Navigates to Rahul Shetty Academy website and verifies the page loads by checking the title is present

Starting URL: https://rahulshettyacademy.com

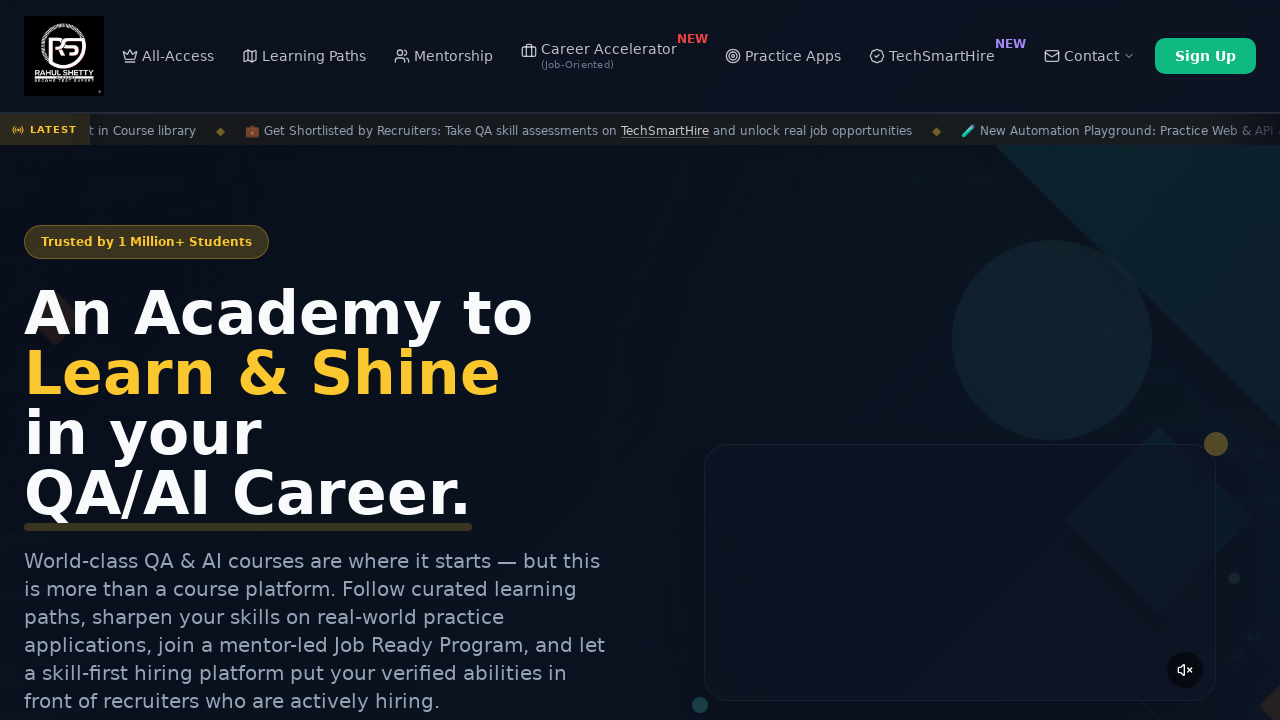

Navigated to Rahul Shetty Academy website
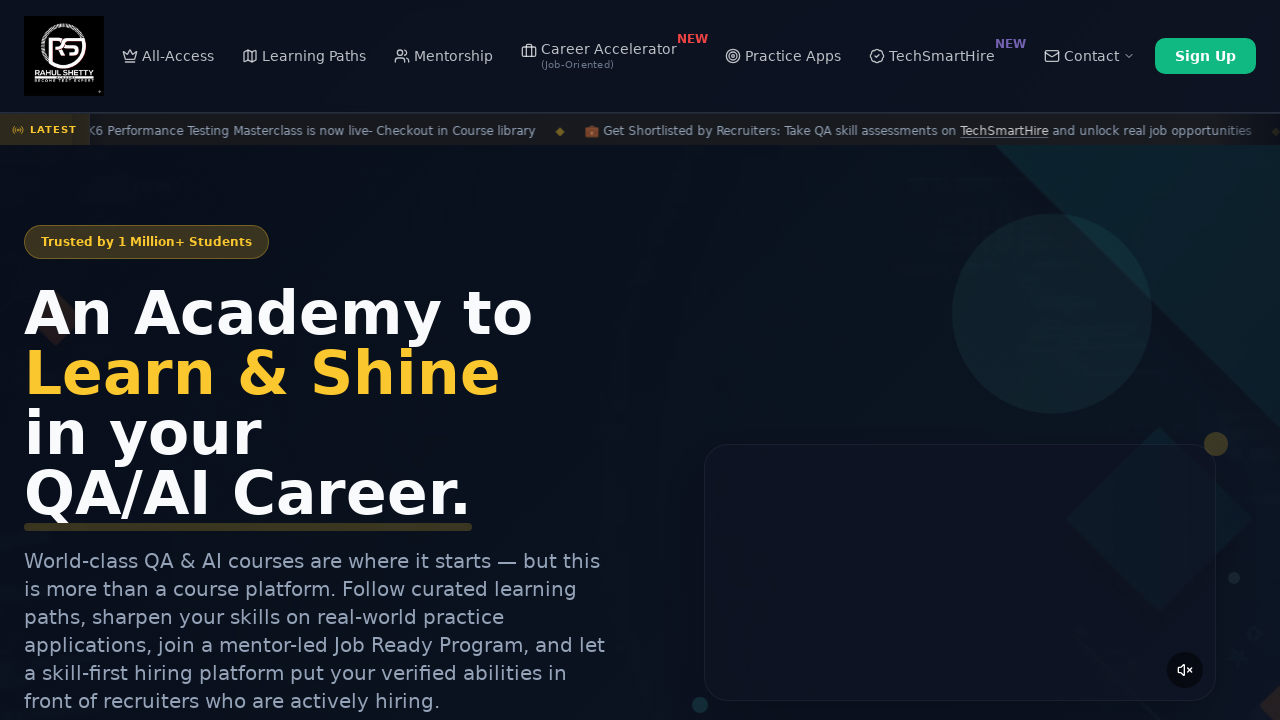

Page fully loaded - DOM content interactive
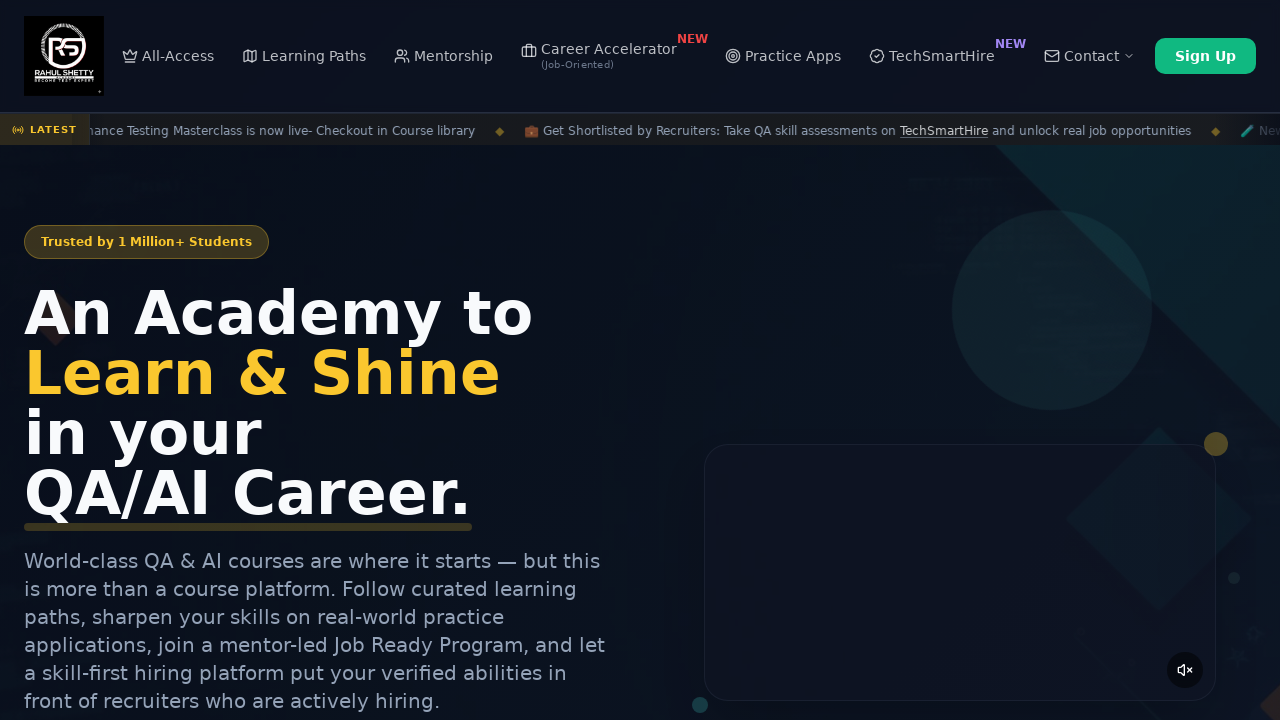

Retrieved page title: 'Rahul Shetty Academy | QA Automation, Playwright, AI Testing & Online Training'
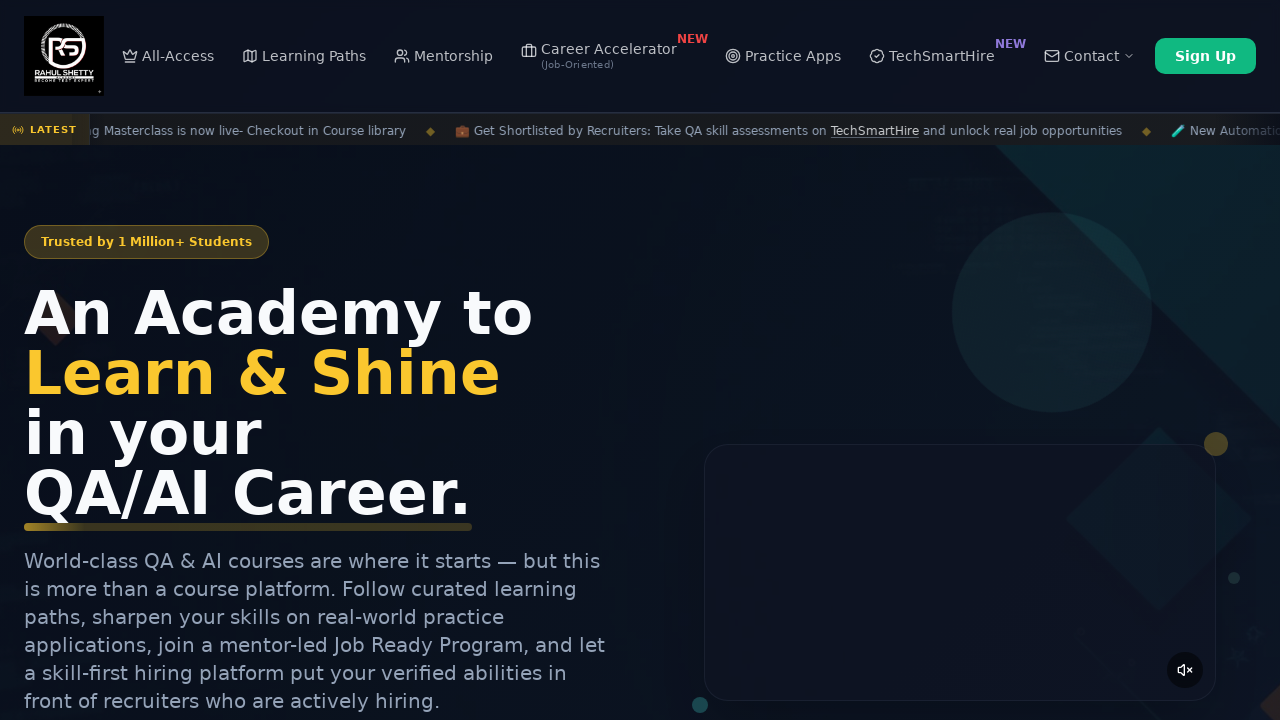

Verified page title is present and not empty
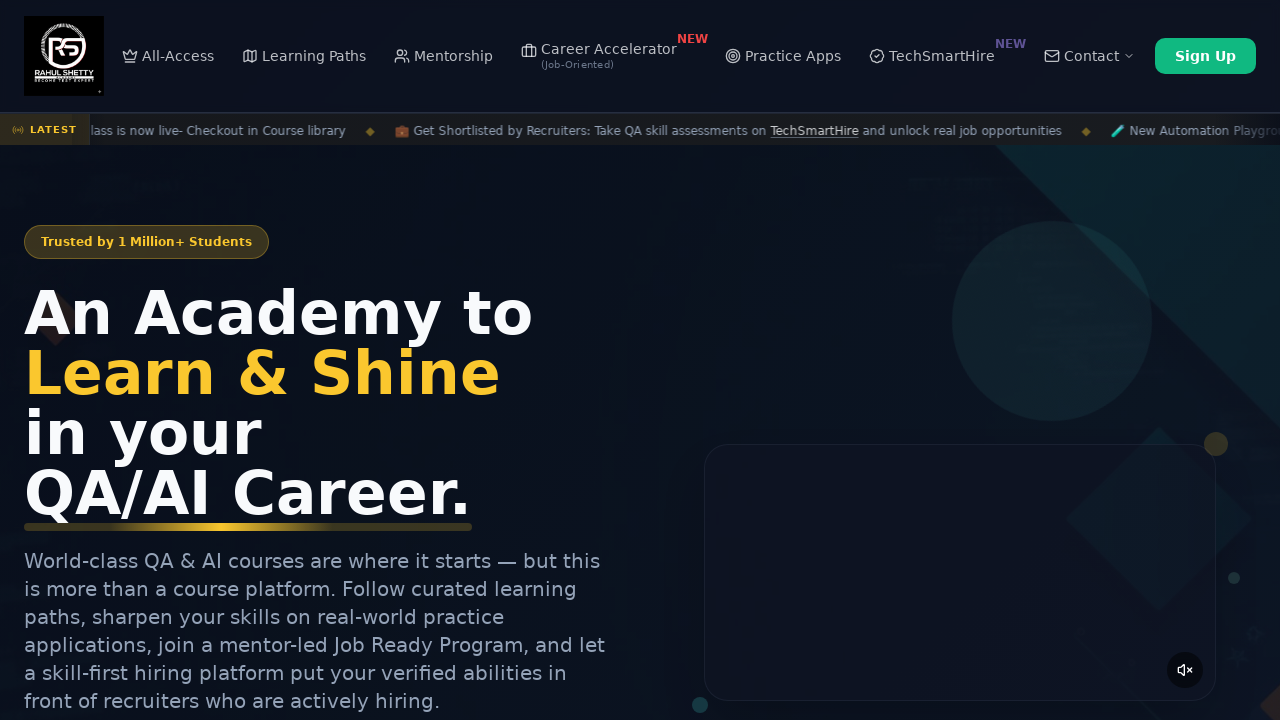

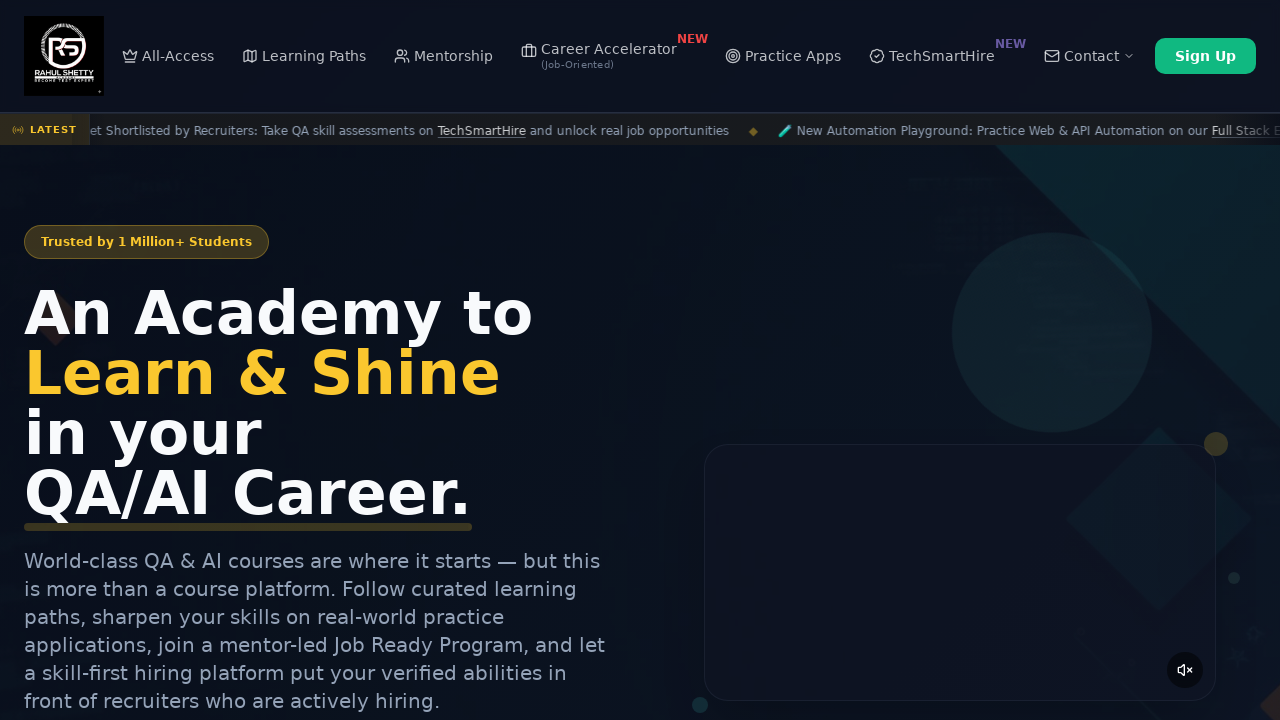